Tests clearing the complete state of all items by checking then unchecking the toggle all checkbox

Starting URL: https://demo.playwright.dev/todomvc

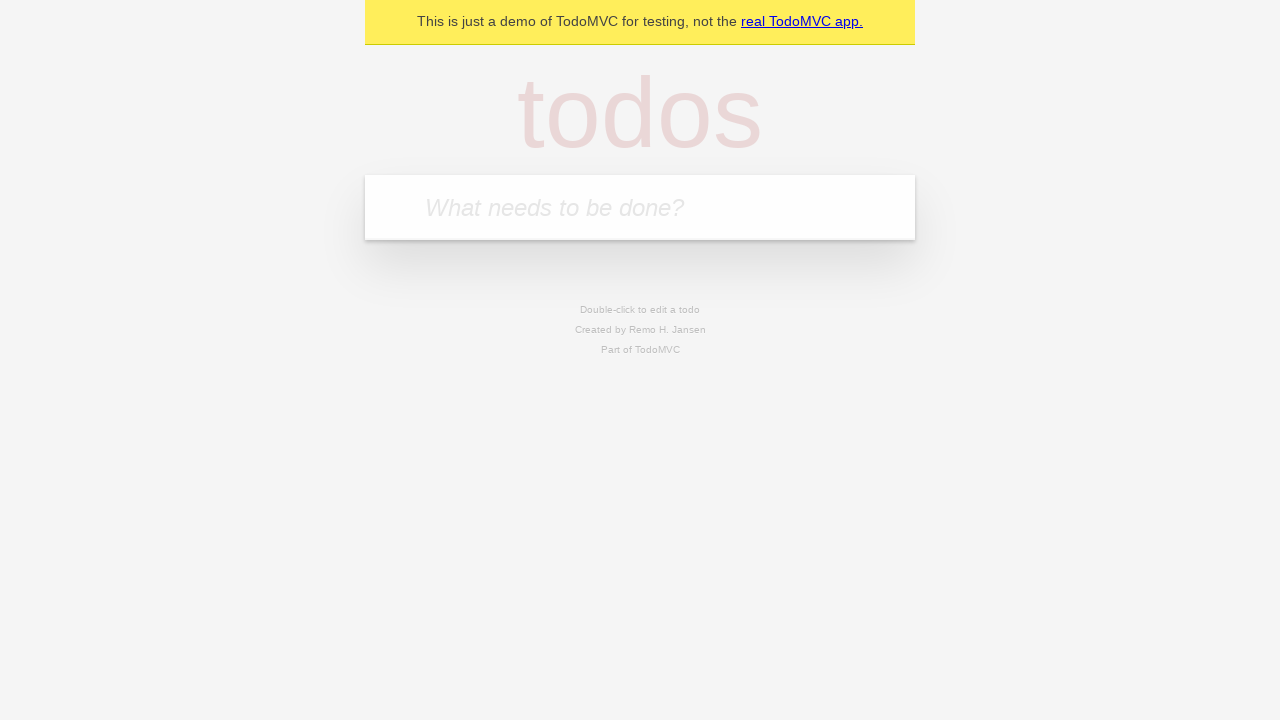

Filled todo input with 'buy some cheese' on internal:attr=[placeholder="What needs to be done?"i]
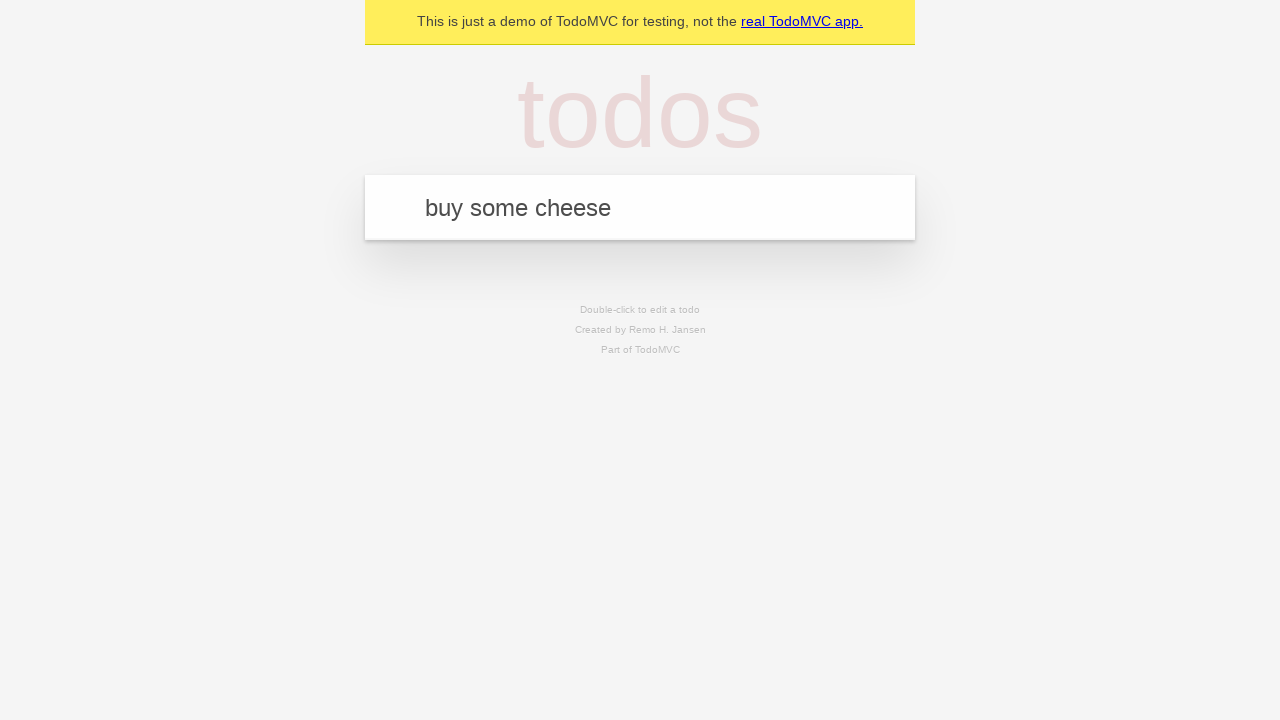

Pressed Enter to add todo 'buy some cheese' on internal:attr=[placeholder="What needs to be done?"i]
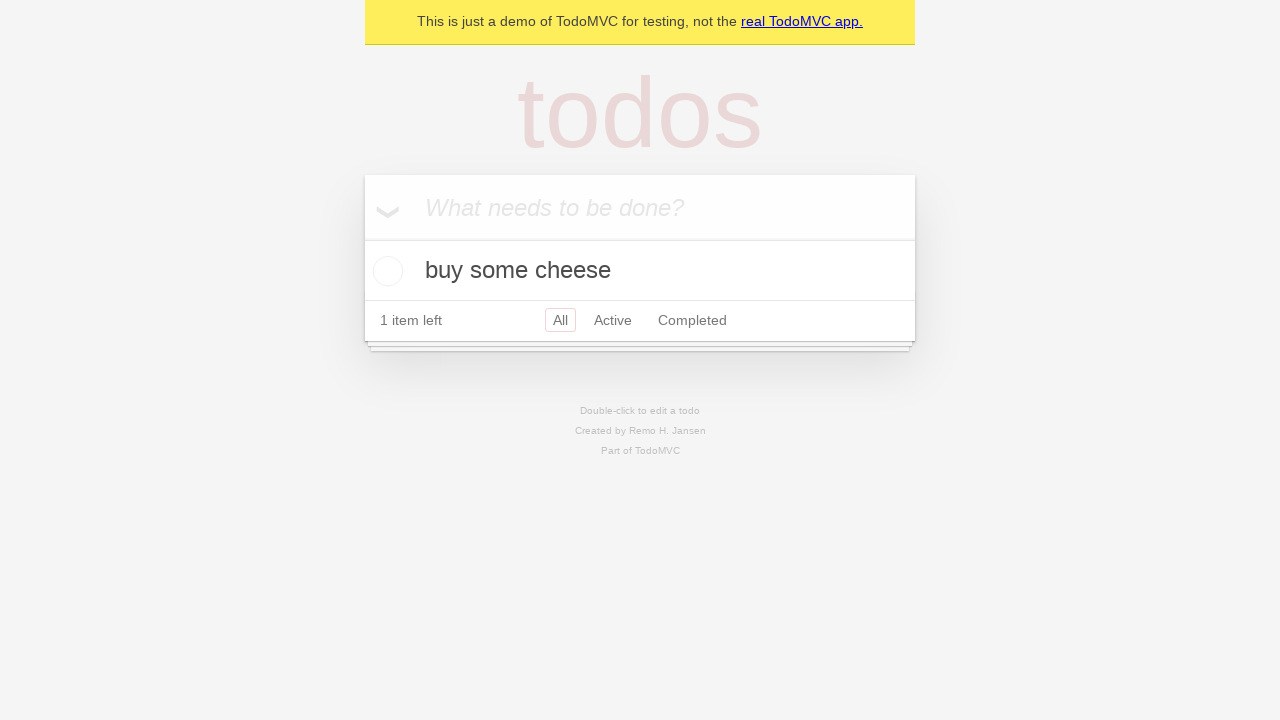

Filled todo input with 'feed the cat' on internal:attr=[placeholder="What needs to be done?"i]
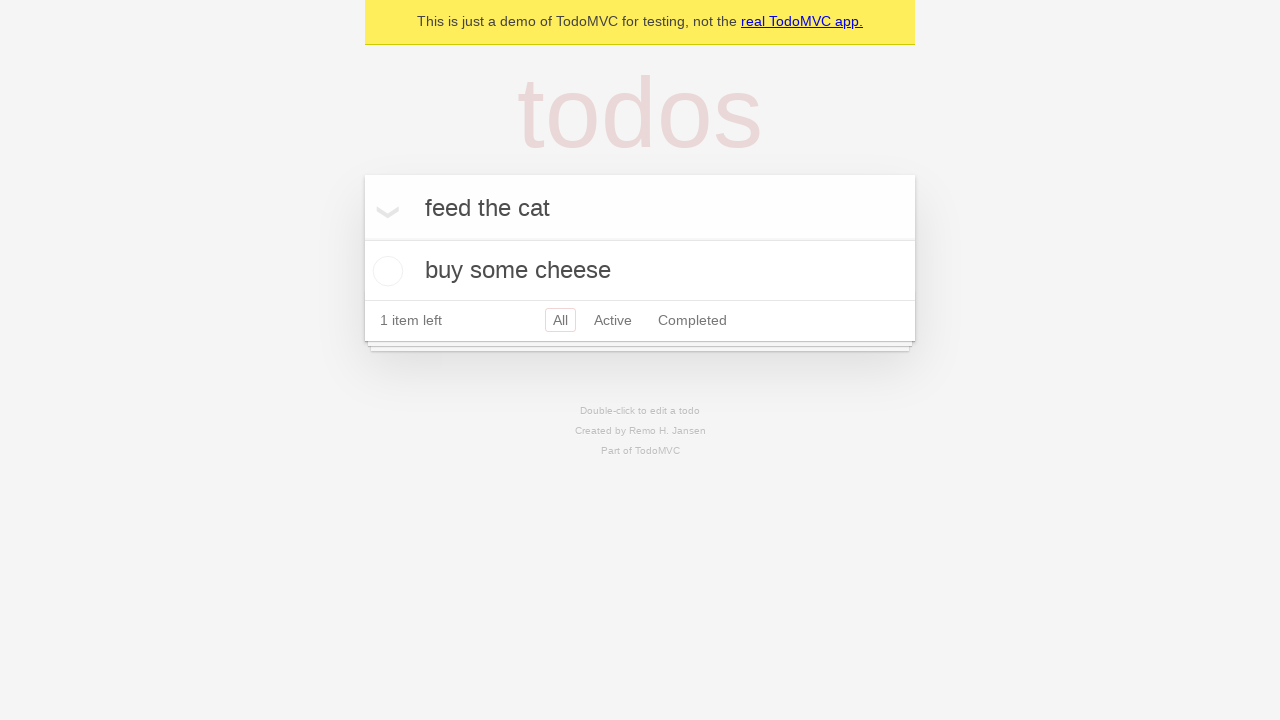

Pressed Enter to add todo 'feed the cat' on internal:attr=[placeholder="What needs to be done?"i]
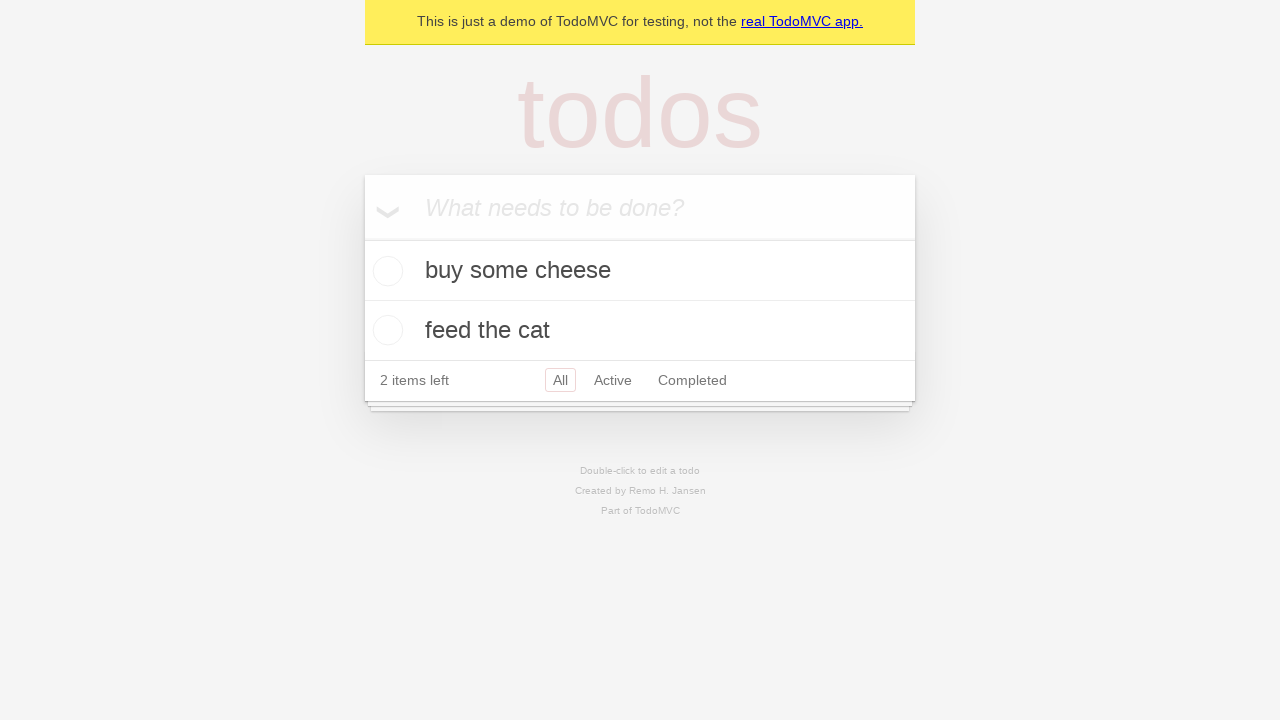

Filled todo input with 'book a doctors appointment' on internal:attr=[placeholder="What needs to be done?"i]
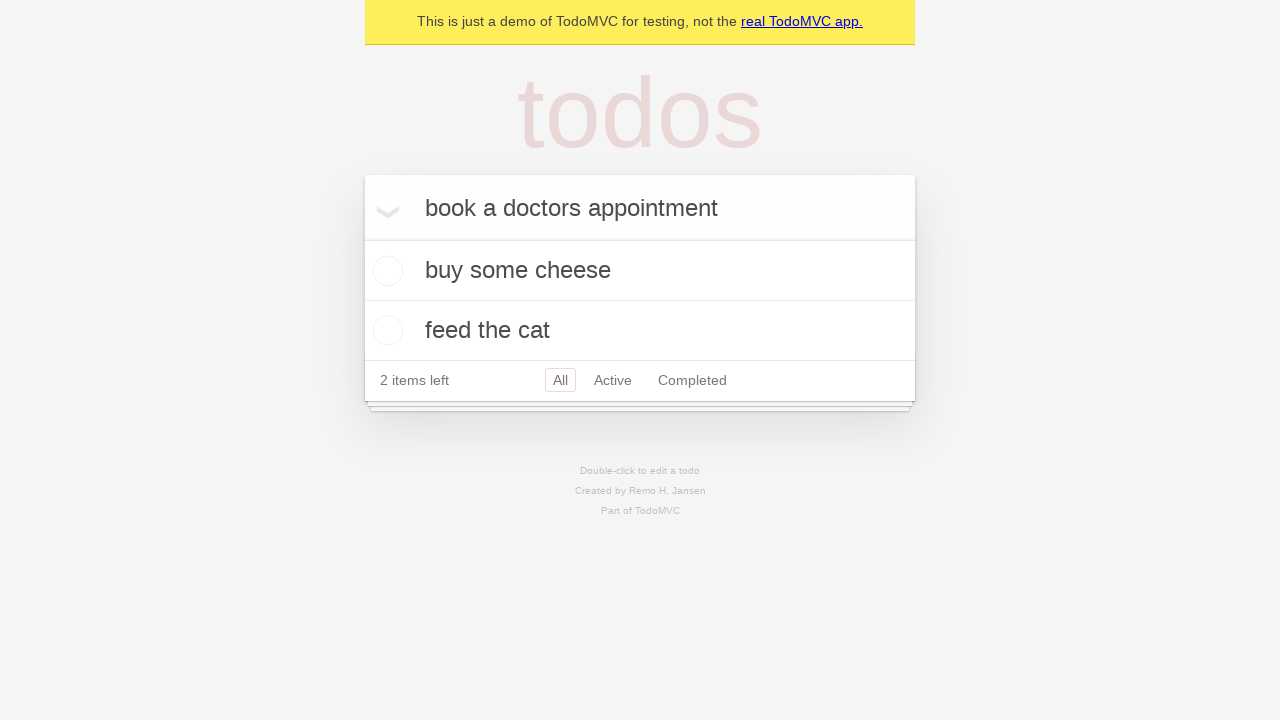

Pressed Enter to add todo 'book a doctors appointment' on internal:attr=[placeholder="What needs to be done?"i]
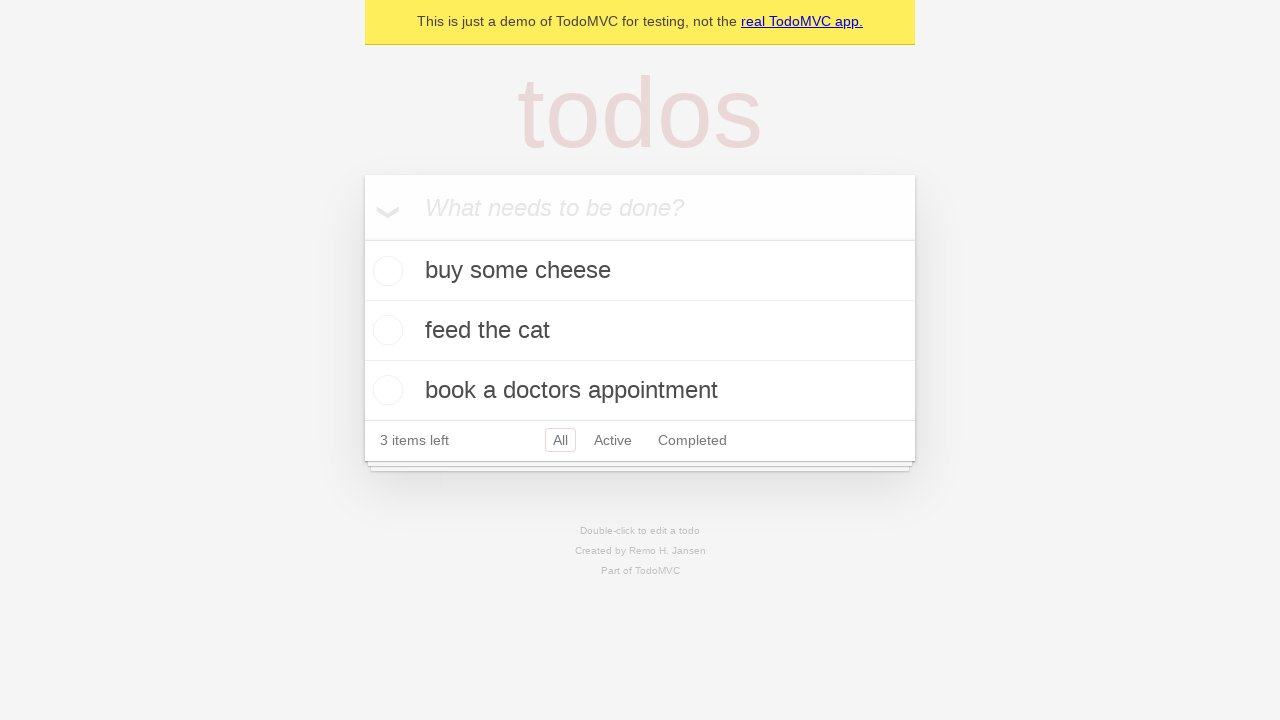

Checked 'Mark all as complete' toggle to mark all items as complete at (362, 238) on internal:label="Mark all as complete"i
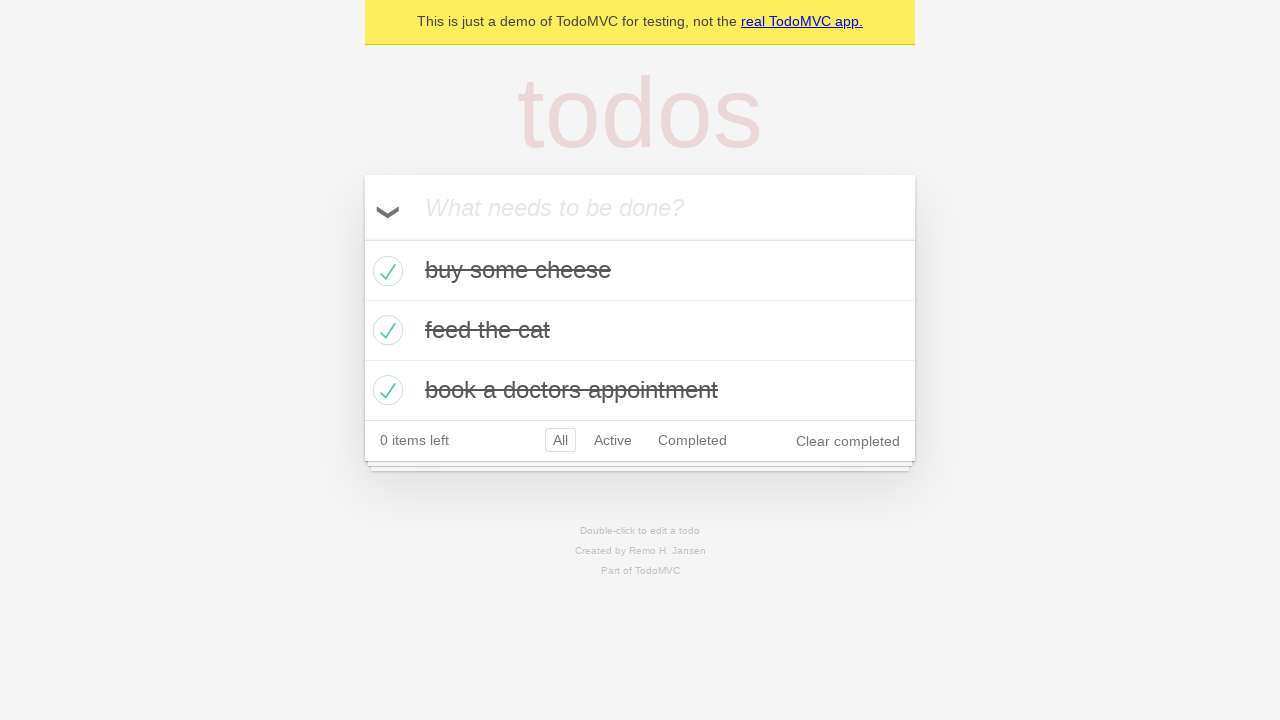

Unchecked 'Mark all as complete' toggle to clear complete state of all items at (362, 238) on internal:label="Mark all as complete"i
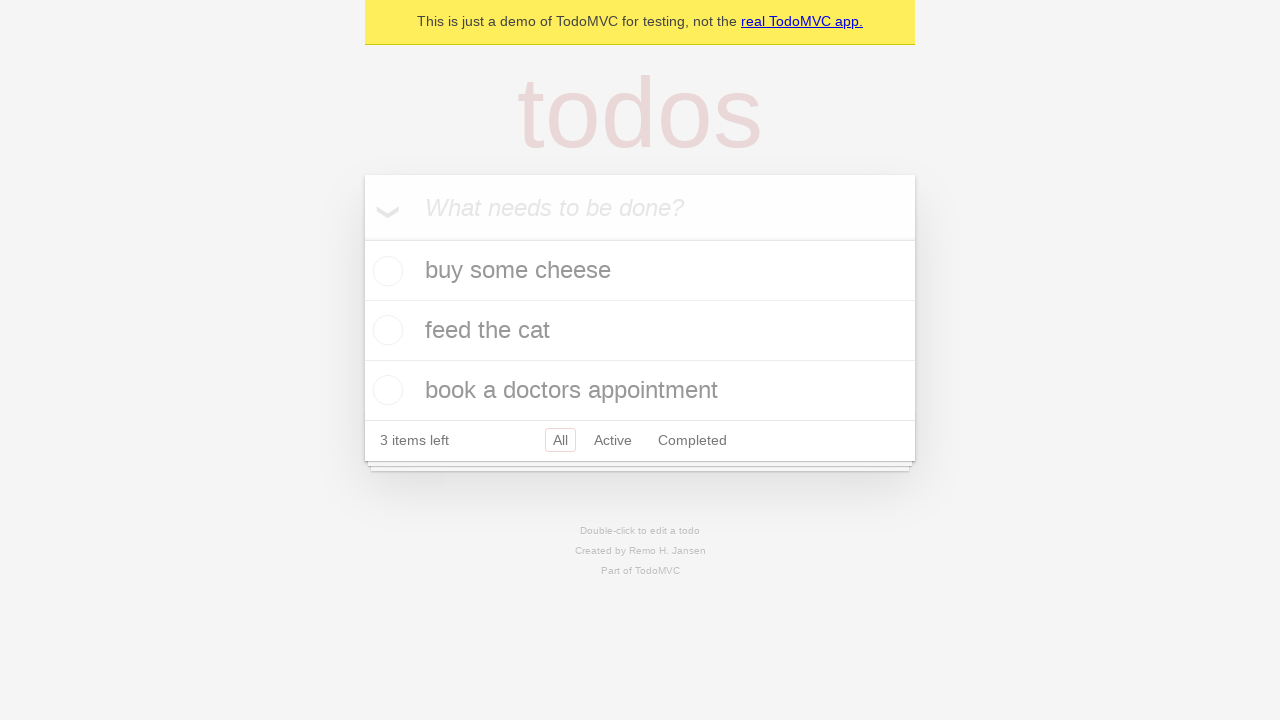

Waited for todo items to be visible in uncompleted state
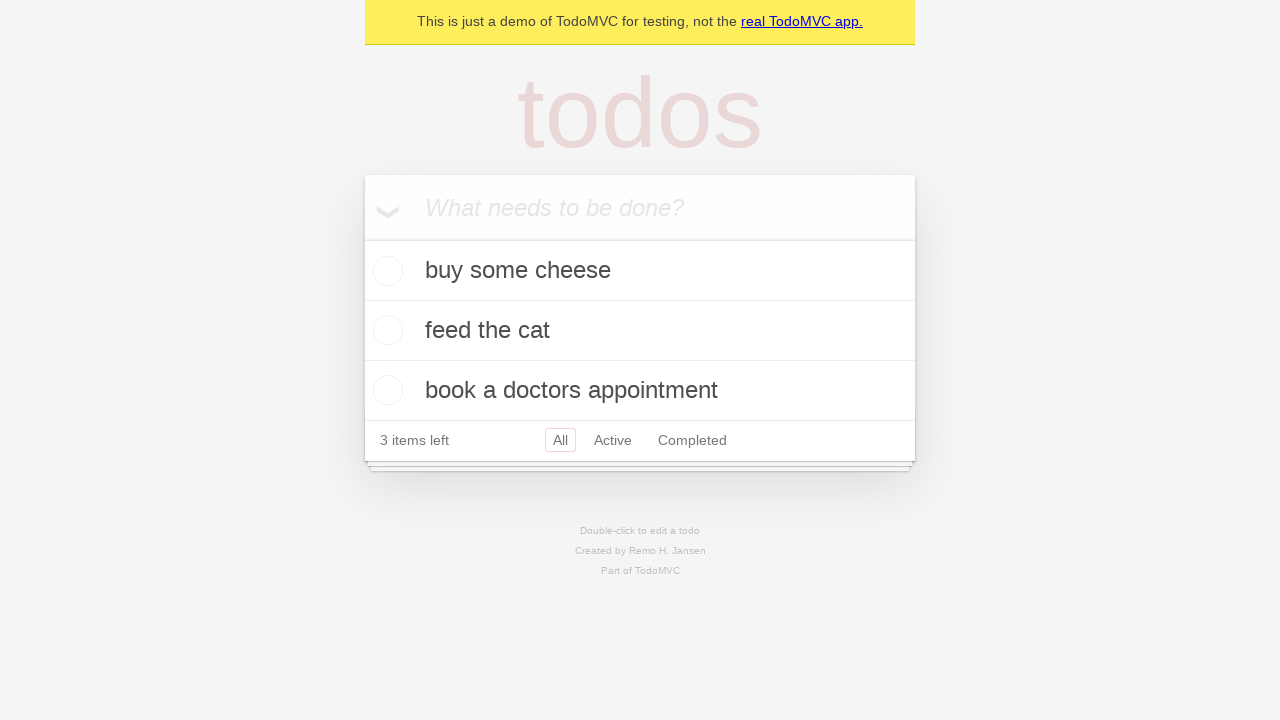

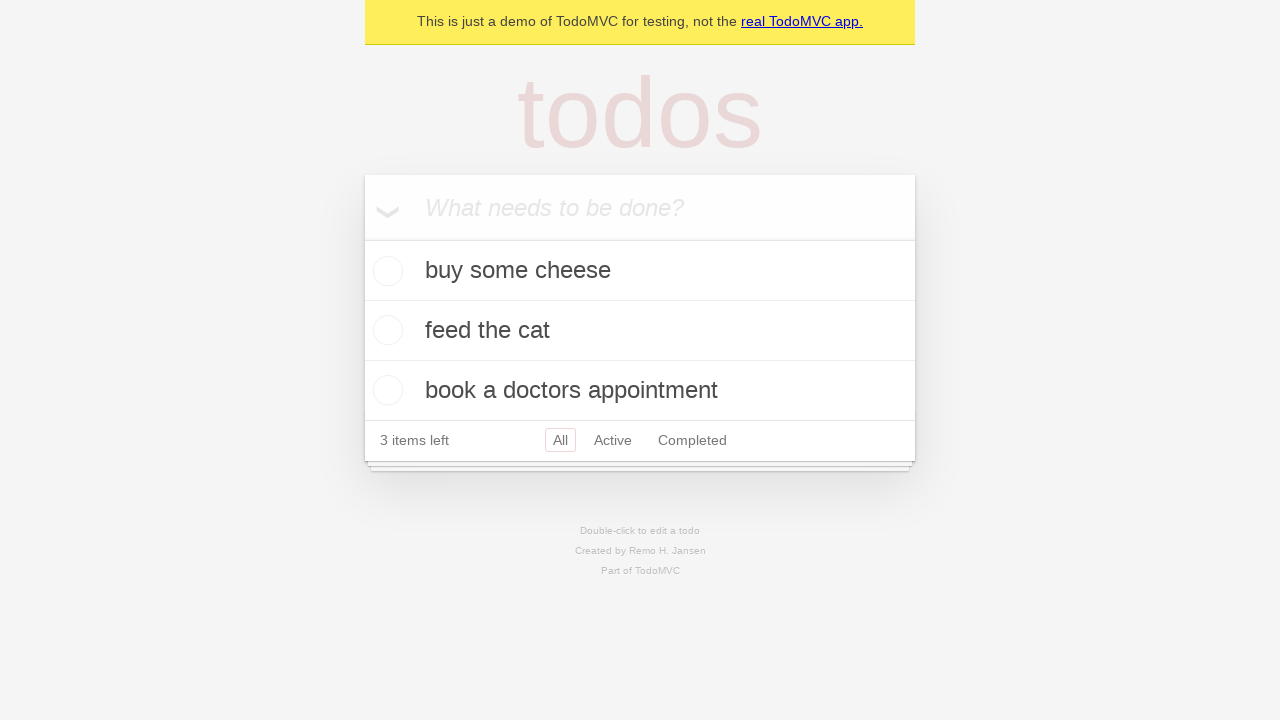